Tests dynamic controls by clicking Enable button and waiting for input box to become enabled with confirmation message

Starting URL: https://practice.cydeo.com/dynamic_controls

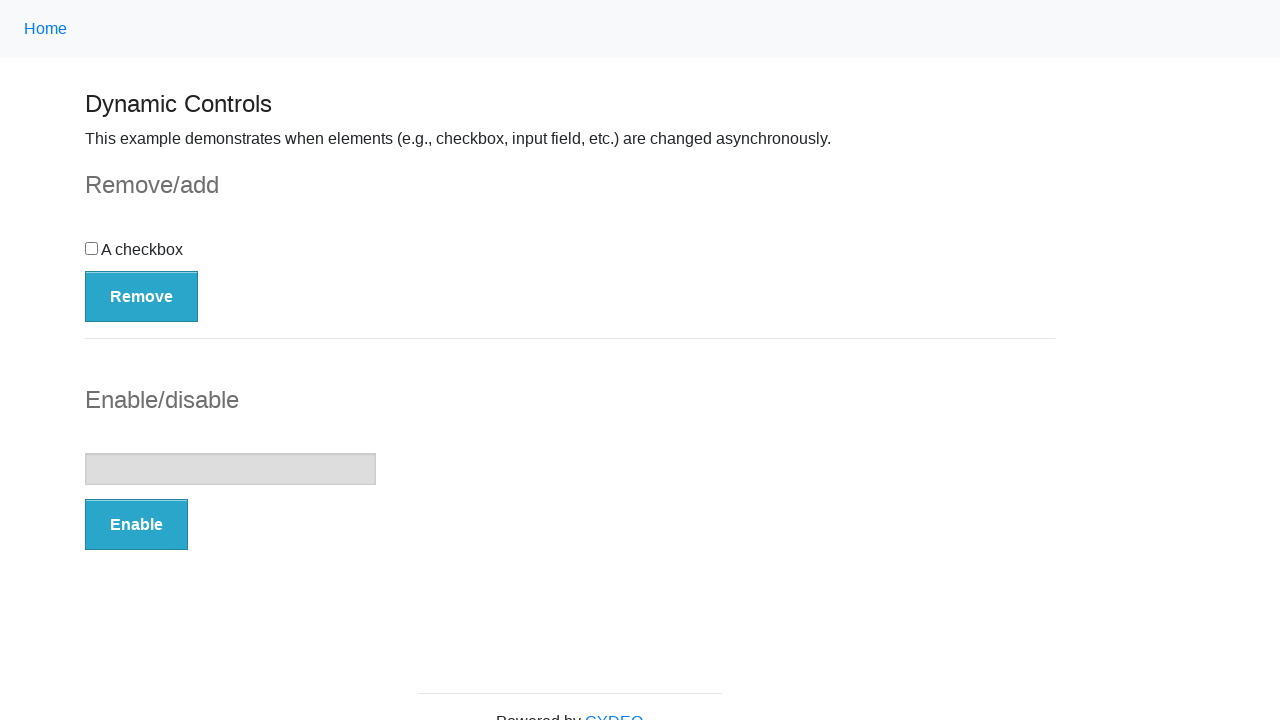

Clicked Enable button to enable dynamic controls at (136, 525) on button:has-text('Enable')
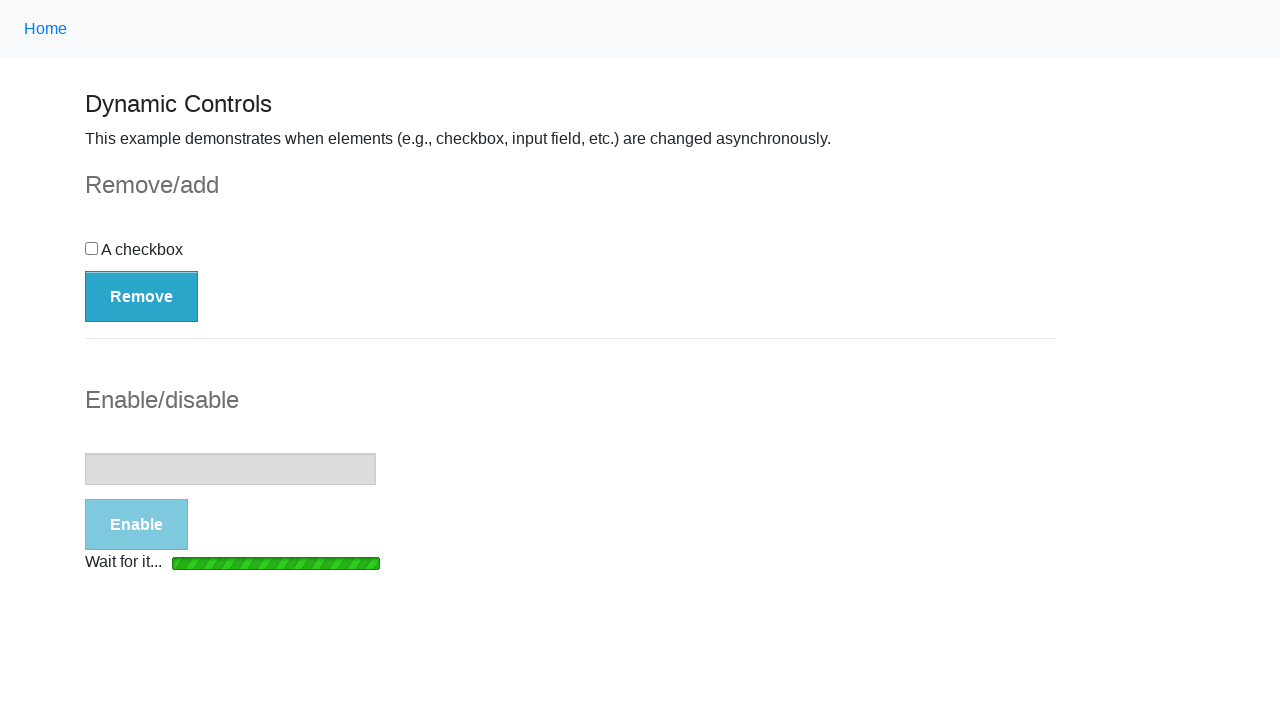

Loading bar became visible
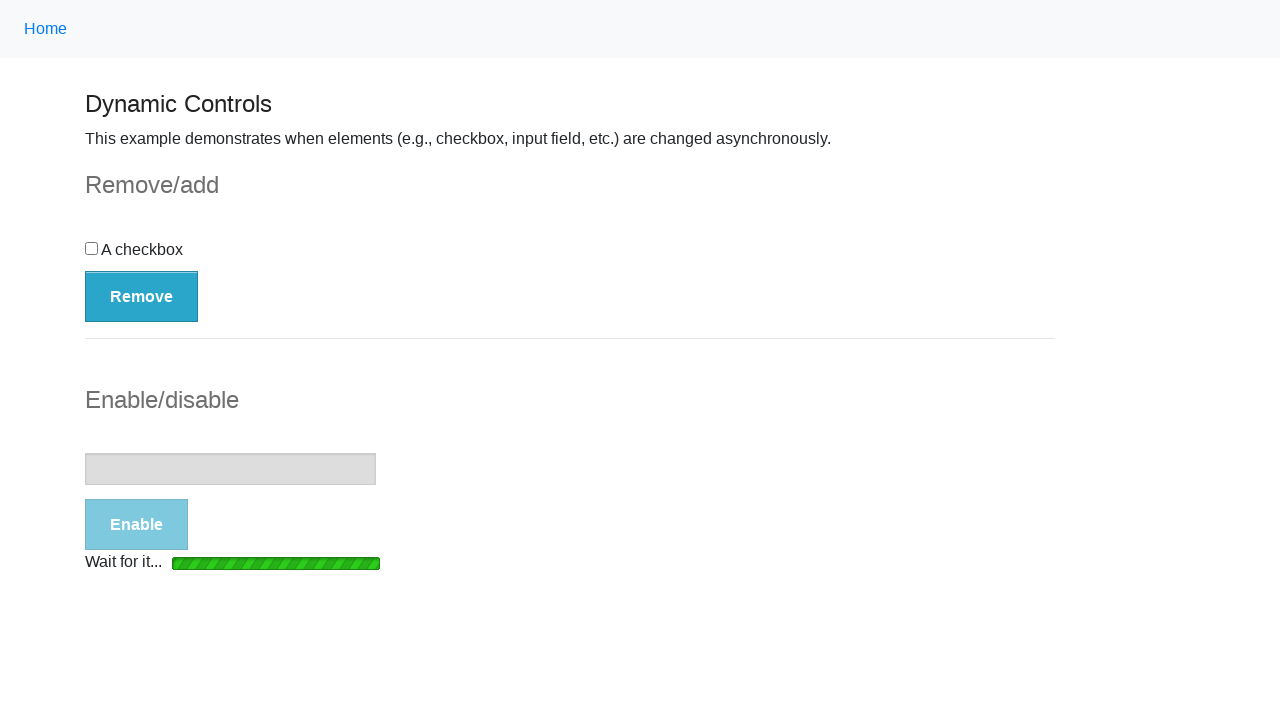

Loading bar disappeared, operation completed
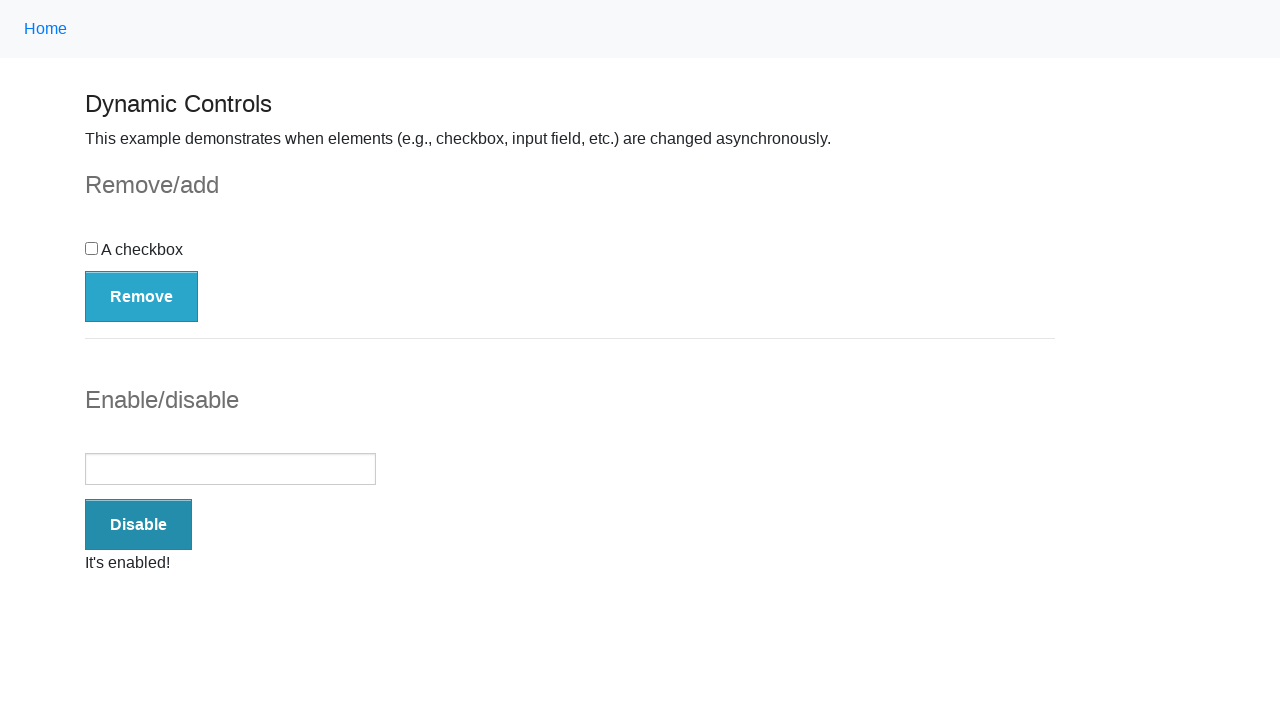

Verified input box is enabled
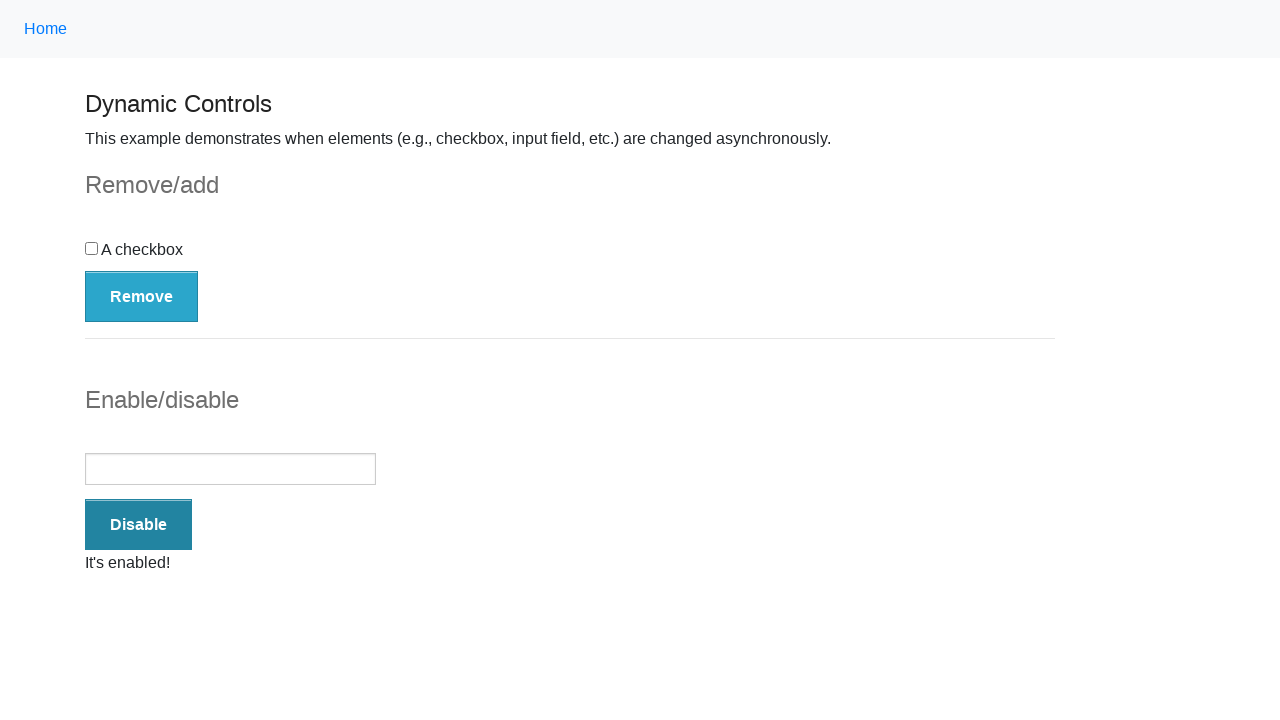

Verified confirmation message is visible
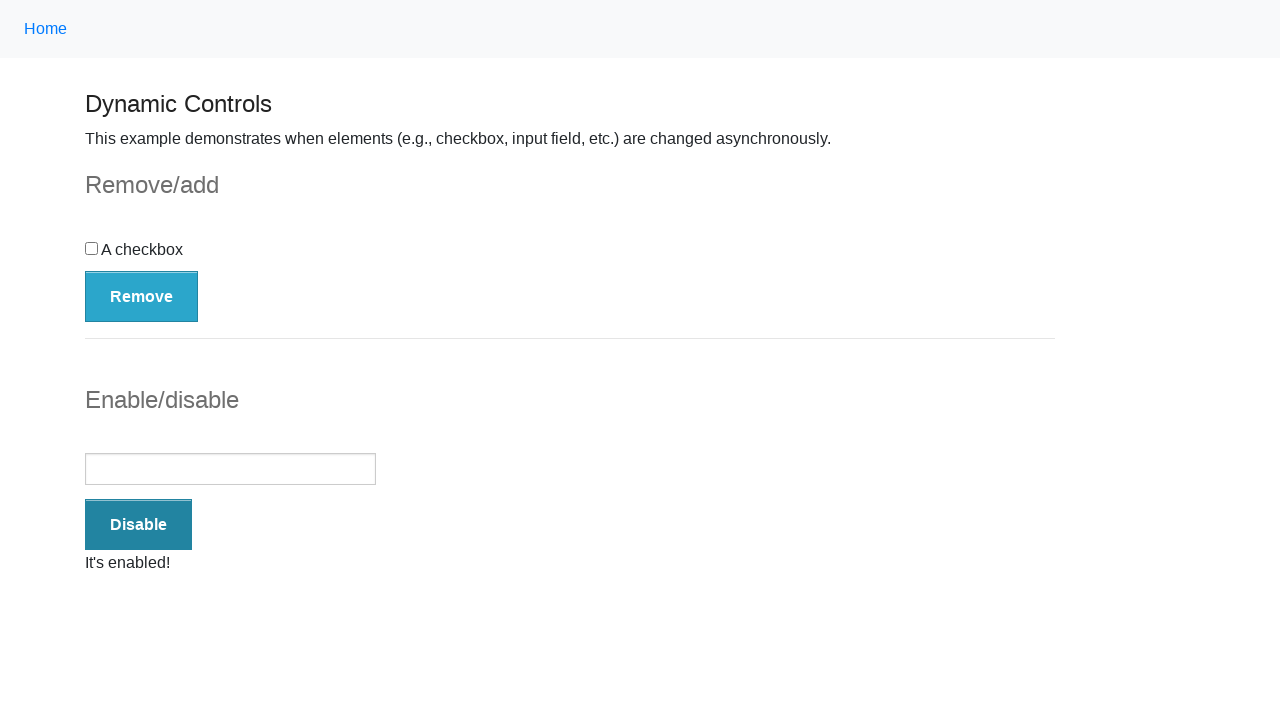

Verified confirmation message contains 'It's enabled!'
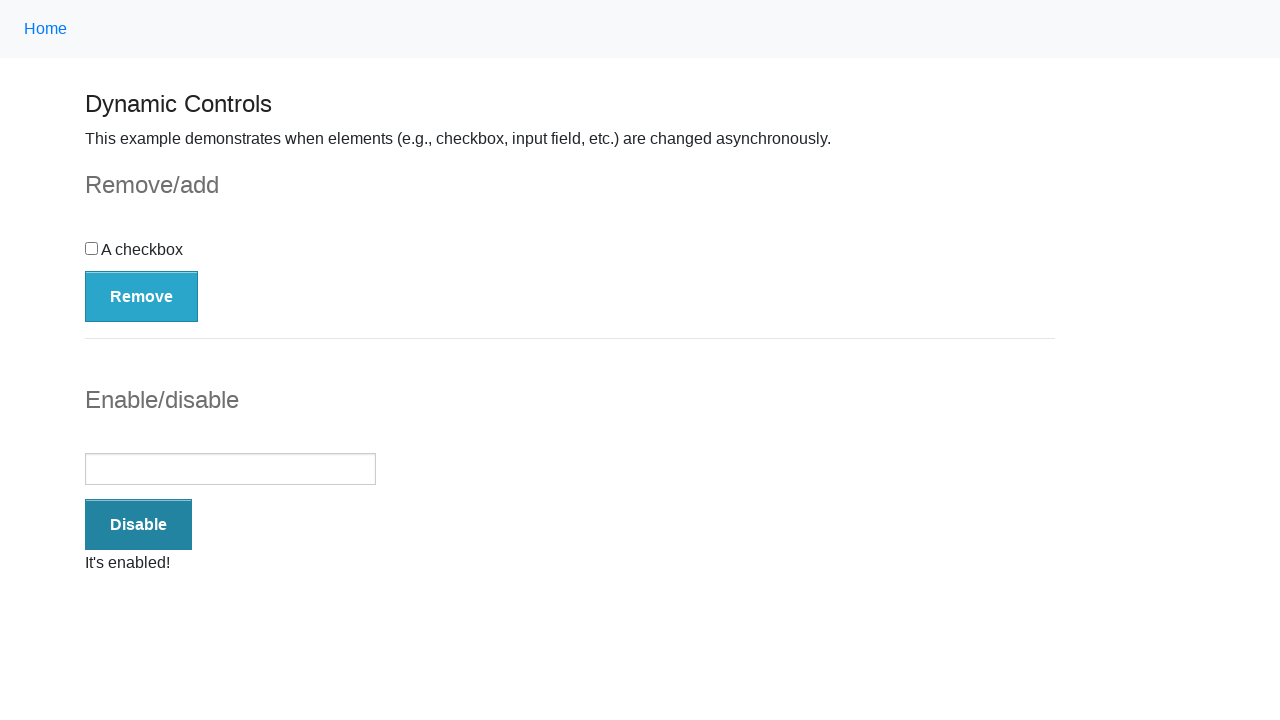

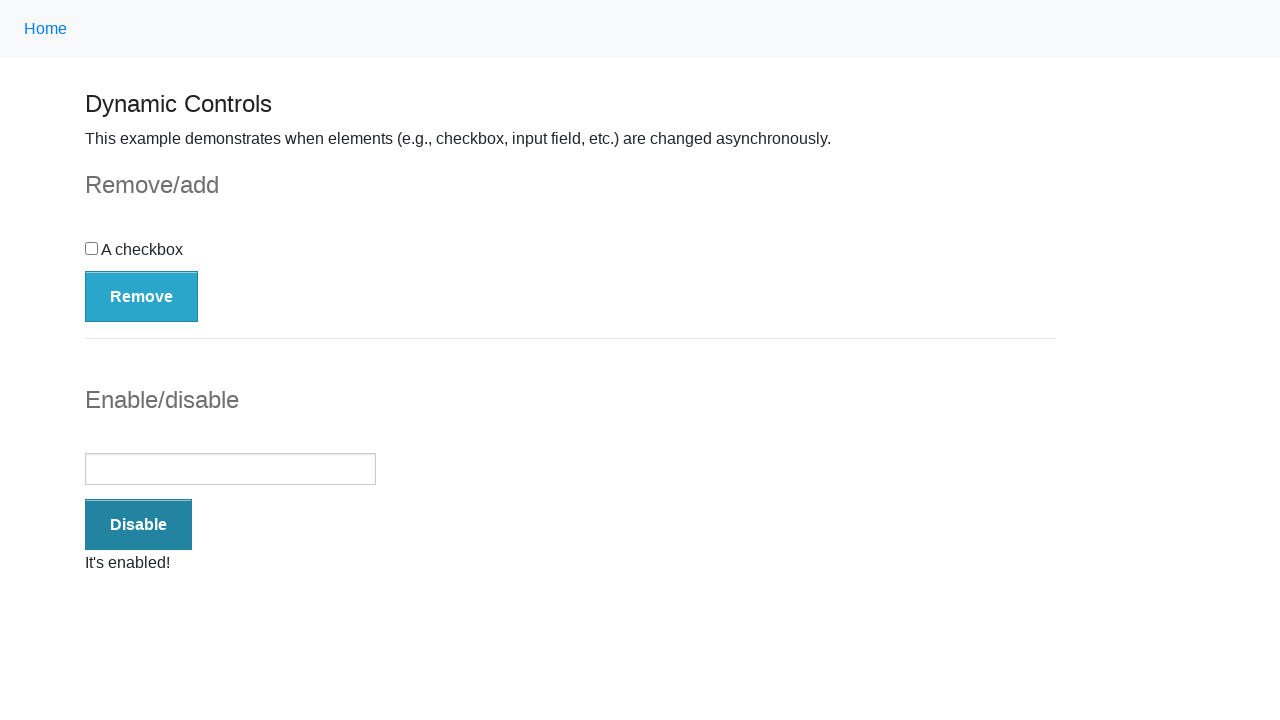